Navigates to JPL Space page and clicks the full image button to view the featured Mars image

Starting URL: https://data-class-jpl-space.s3.amazonaws.com/JPL_Space/index.html

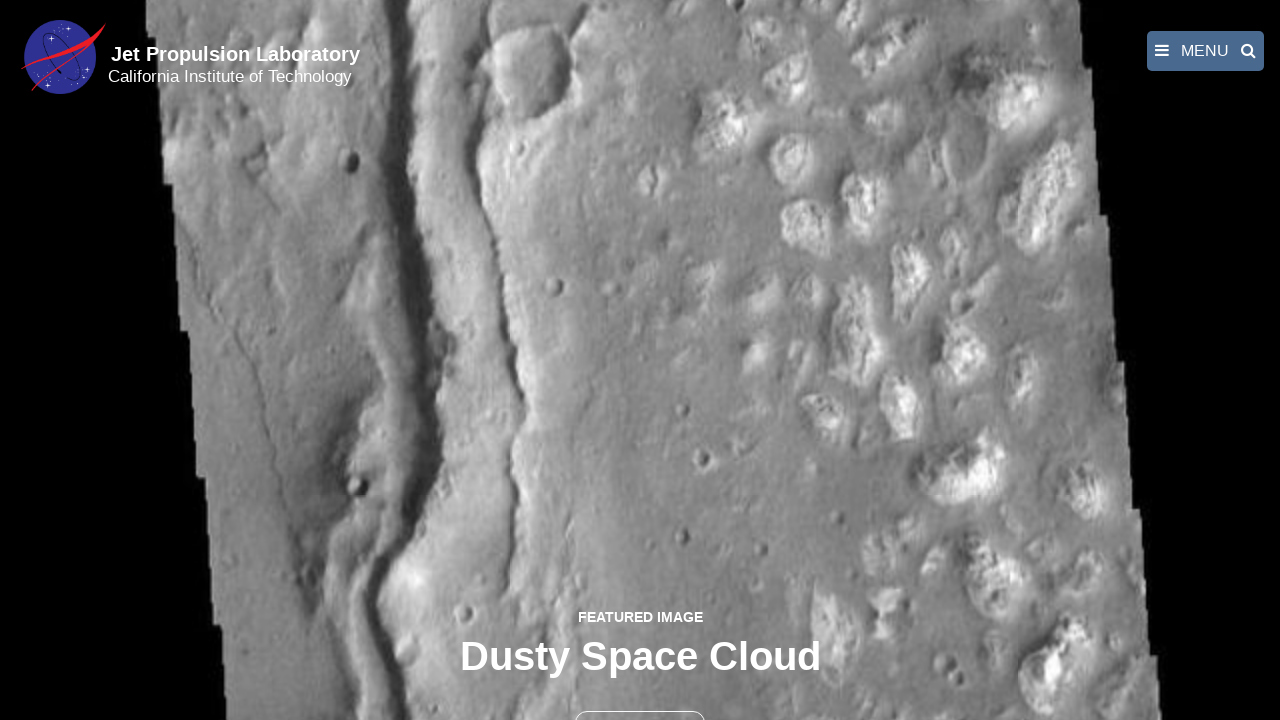

Navigated to JPL Space page
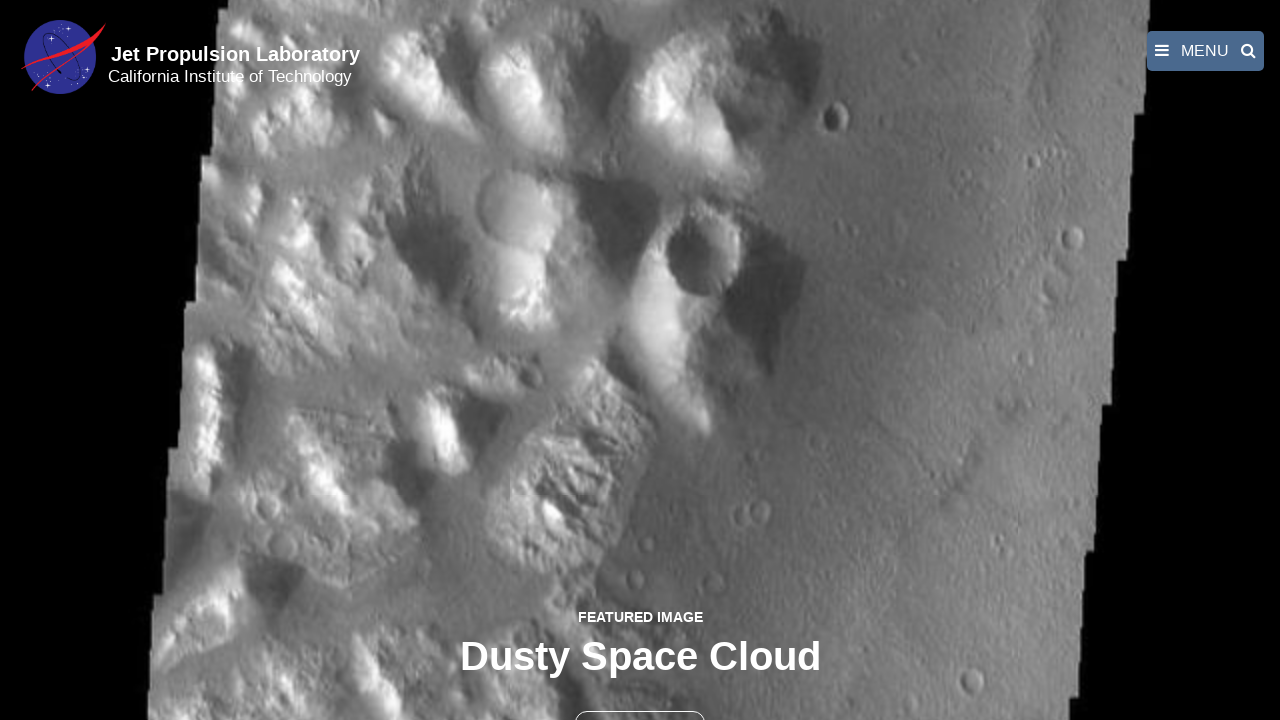

Clicked the full image button to view featured Mars image at (640, 699) on button >> nth=1
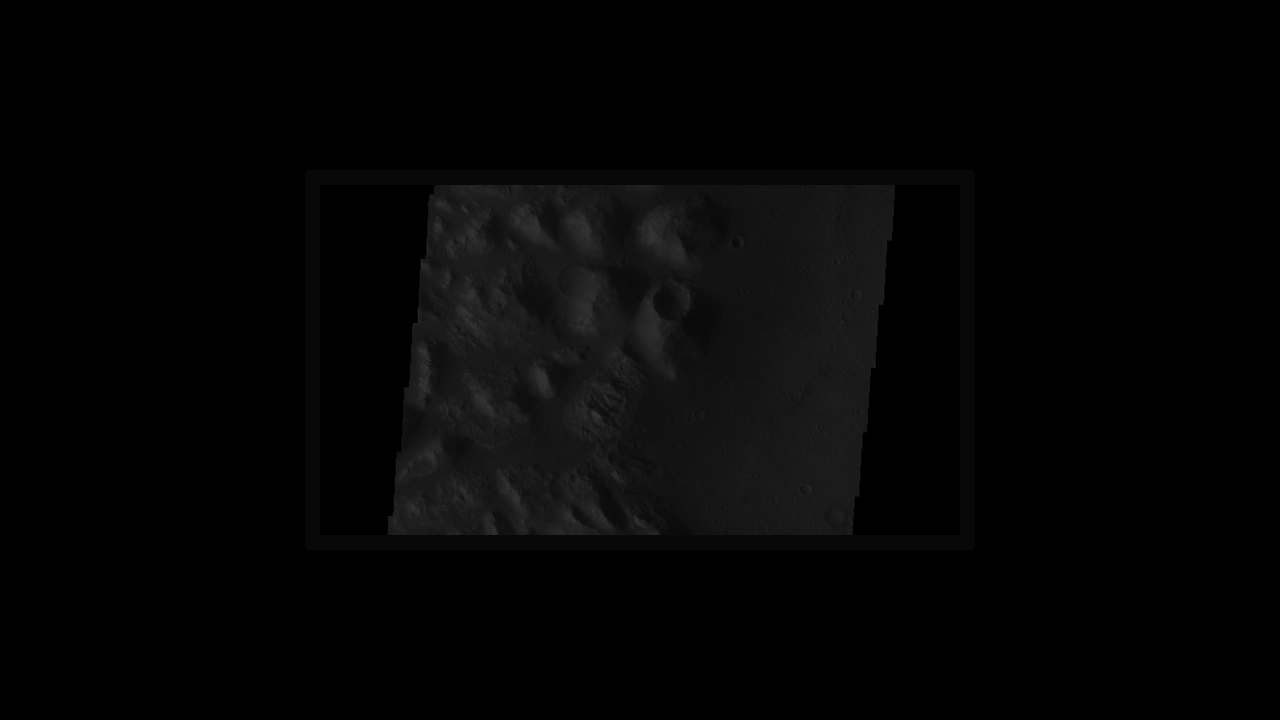

Full-size image loaded in fancybox
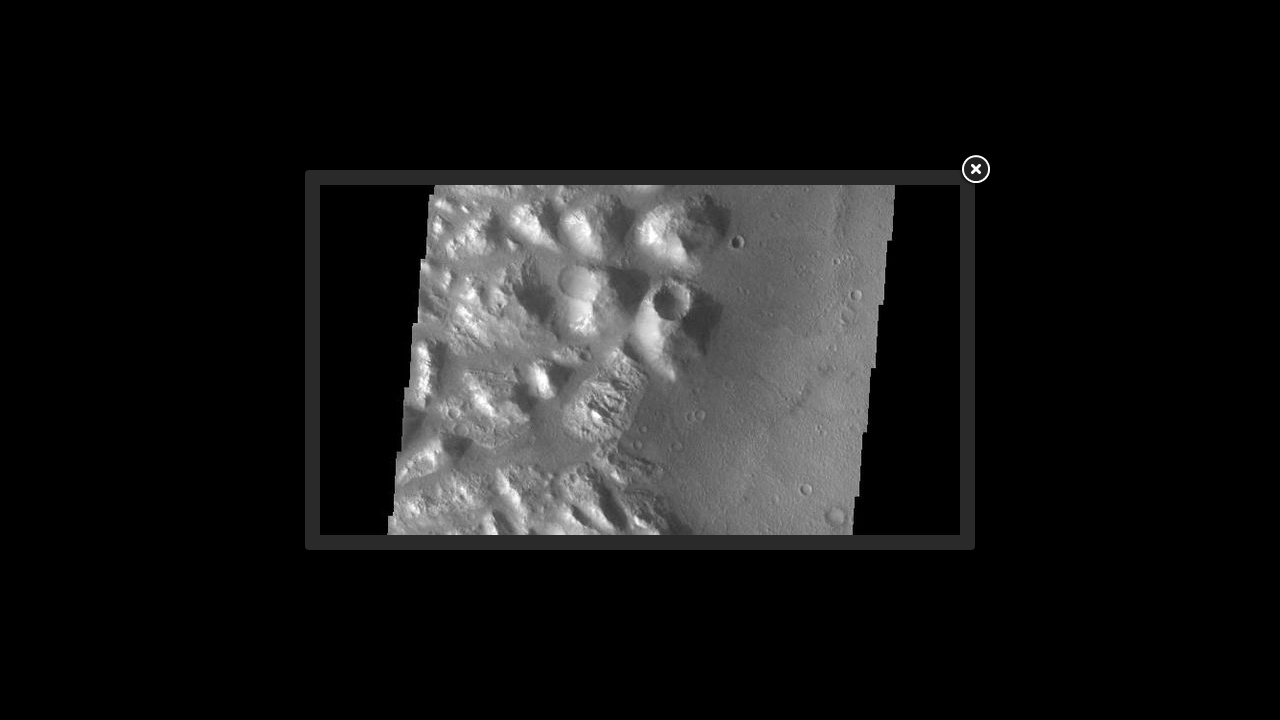

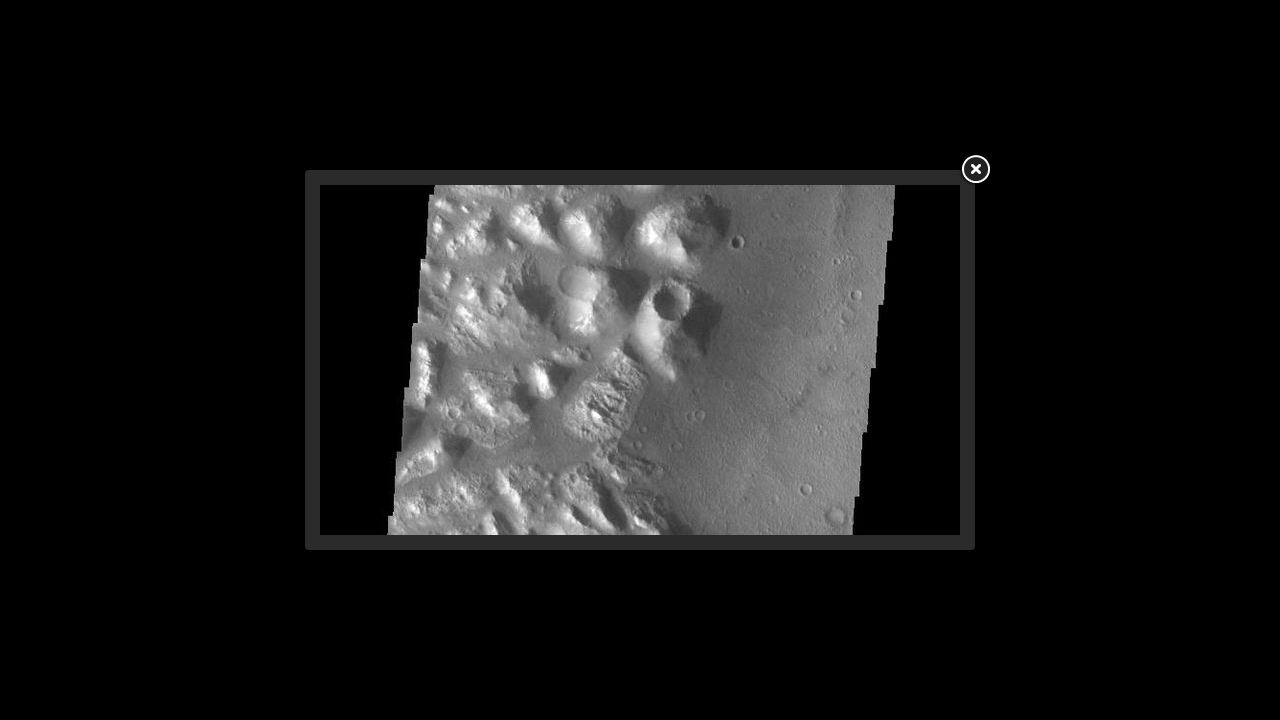